Tests working with multiple windows by clicking a link that opens a new window, switching between the original and new windows, and verifying the page titles to ensure correct window focus.

Starting URL: https://the-internet.herokuapp.com/windows

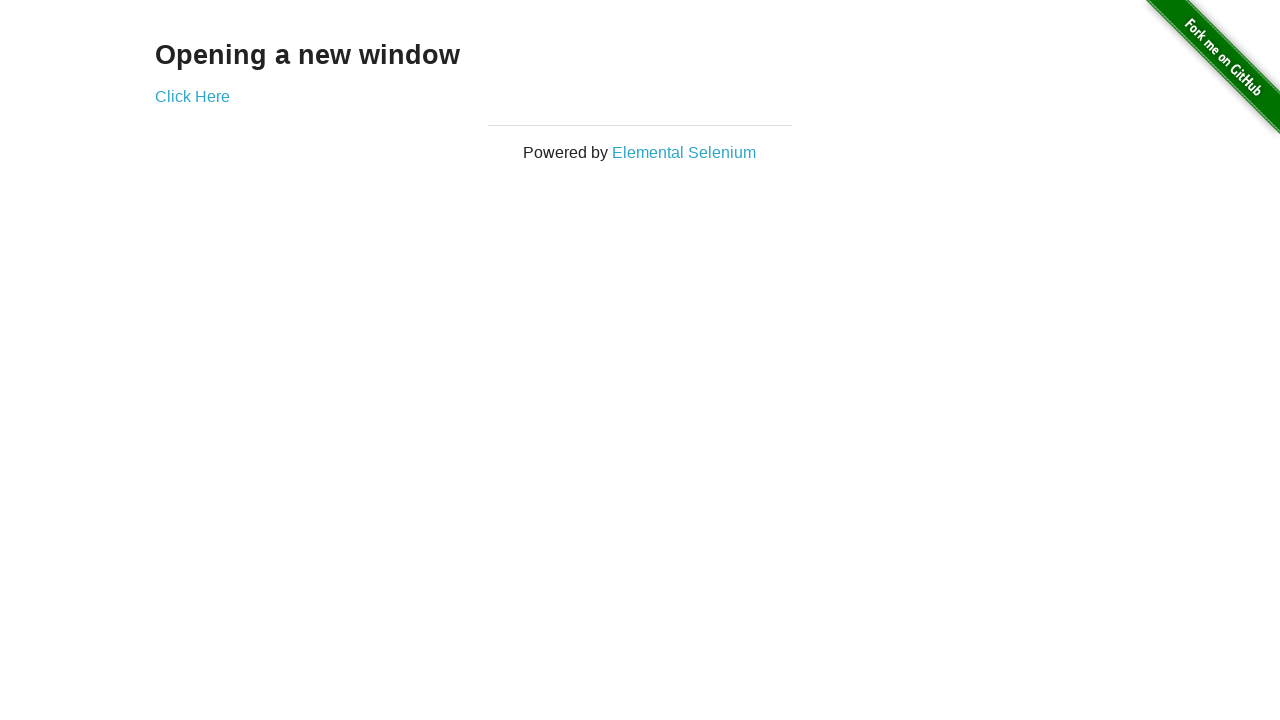

Clicked link that opens a new window at (192, 96) on .example a
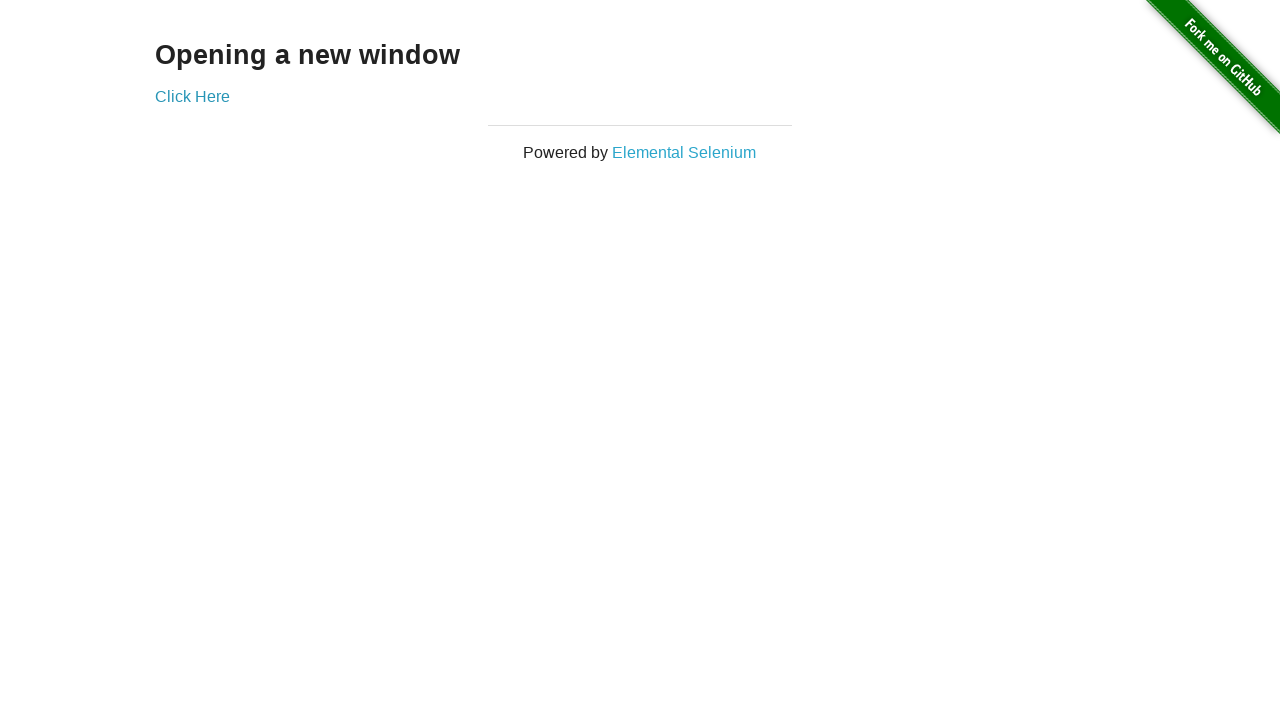

Verified original window title is not 'New Window'
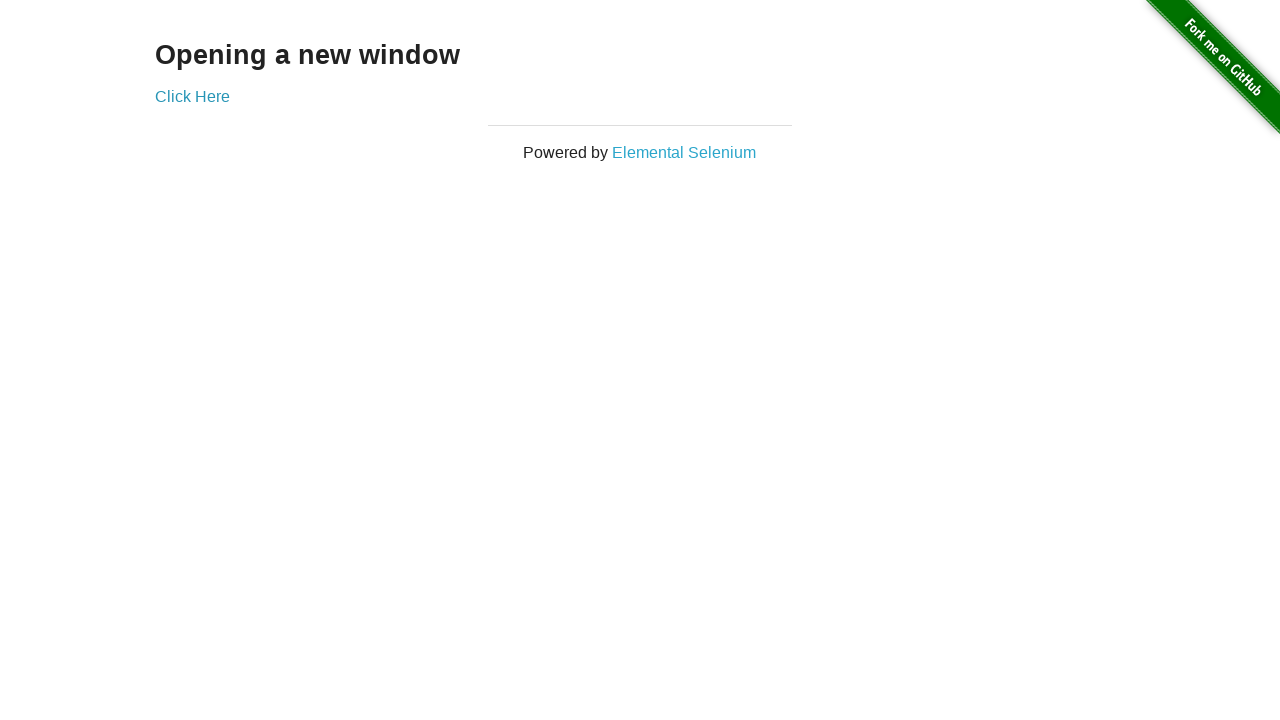

New window page finished loading
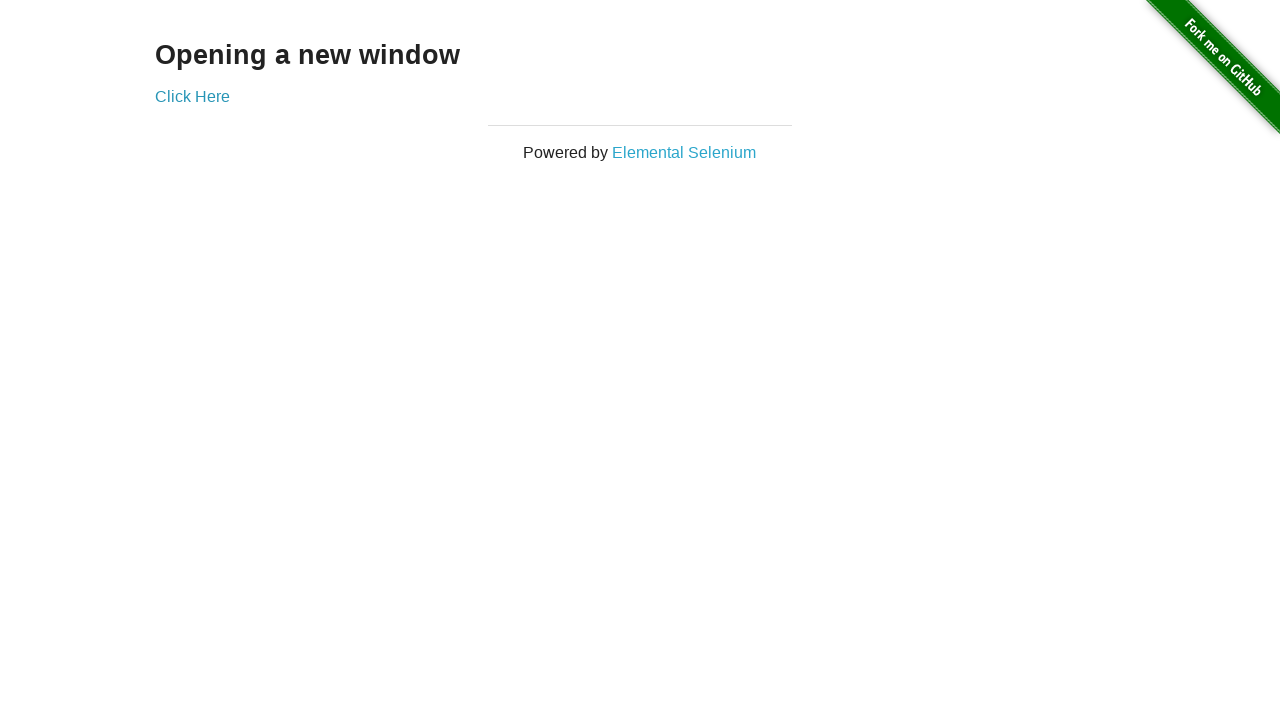

Verified new window title is 'New Window'
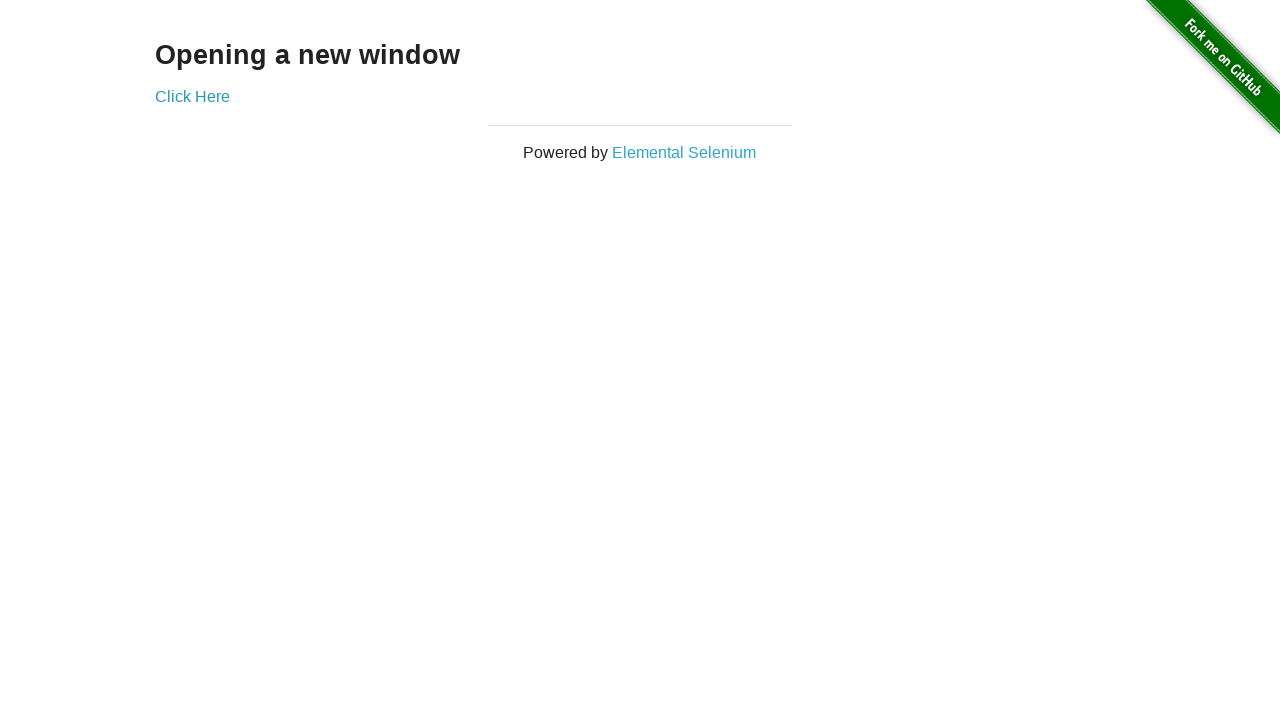

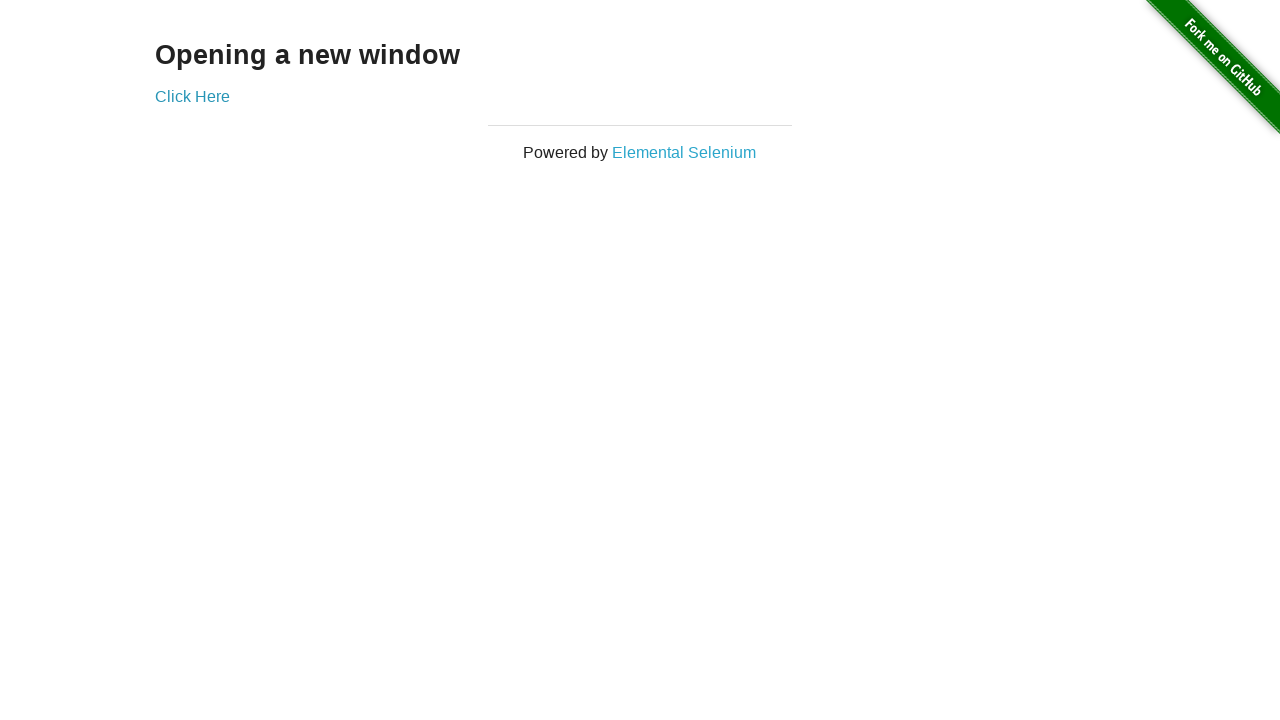